Tests dropdown selection functionality on a practice page by selecting currency options using three different methods: by visible text (AED), by index (3), and by value (INR).

Starting URL: https://rahulshettyacademy.com/dropdownsPractise/

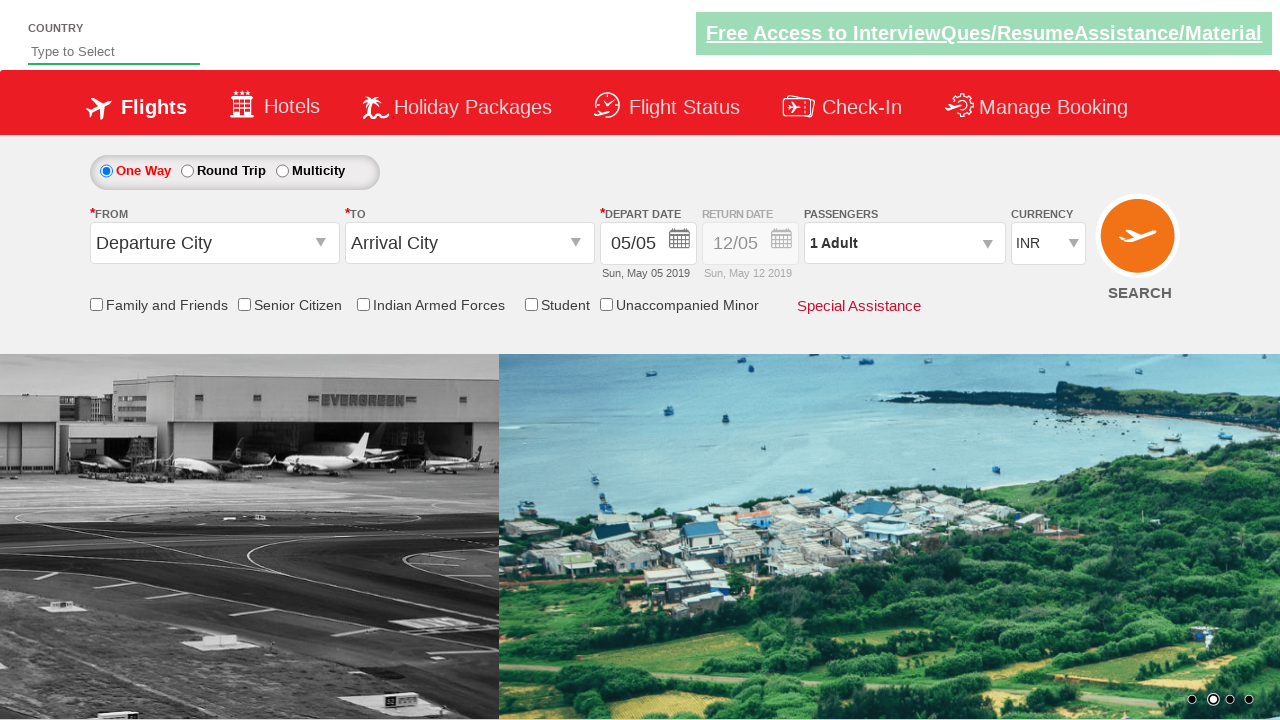

Selected AED currency option by visible text on select#ctl00_mainContent_DropDownListCurrency
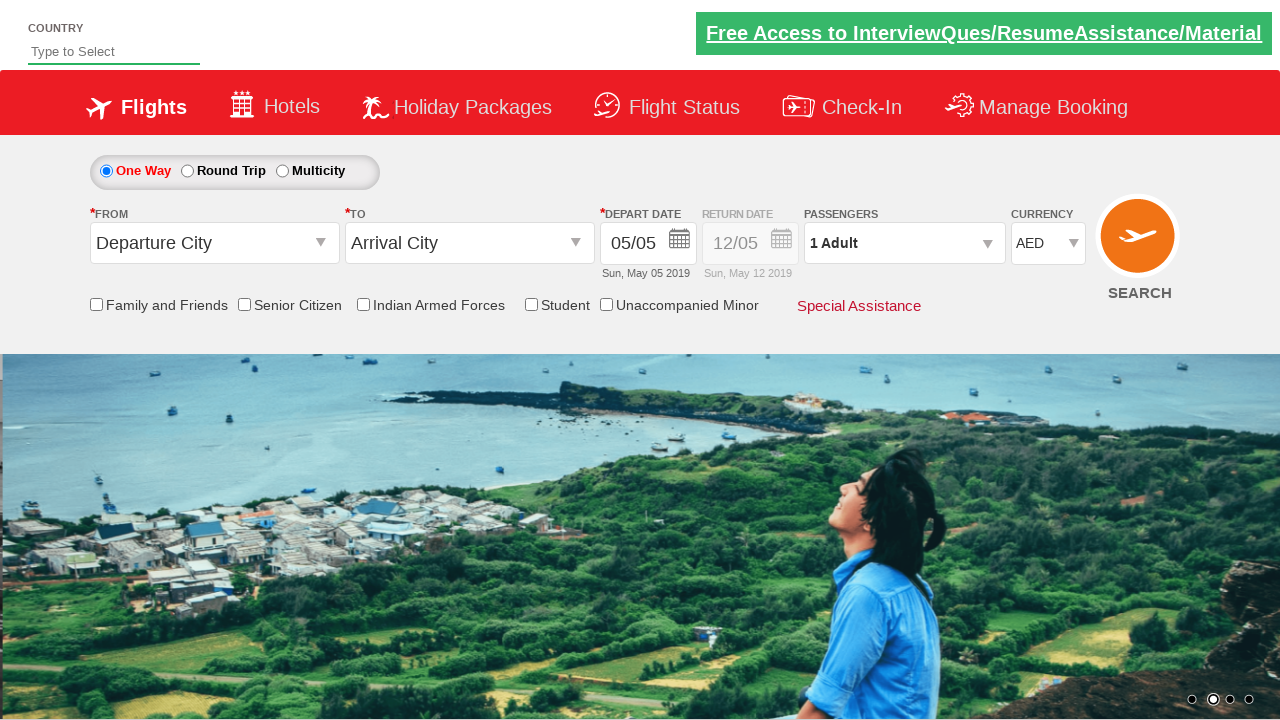

Waited 1 second to observe AED selection
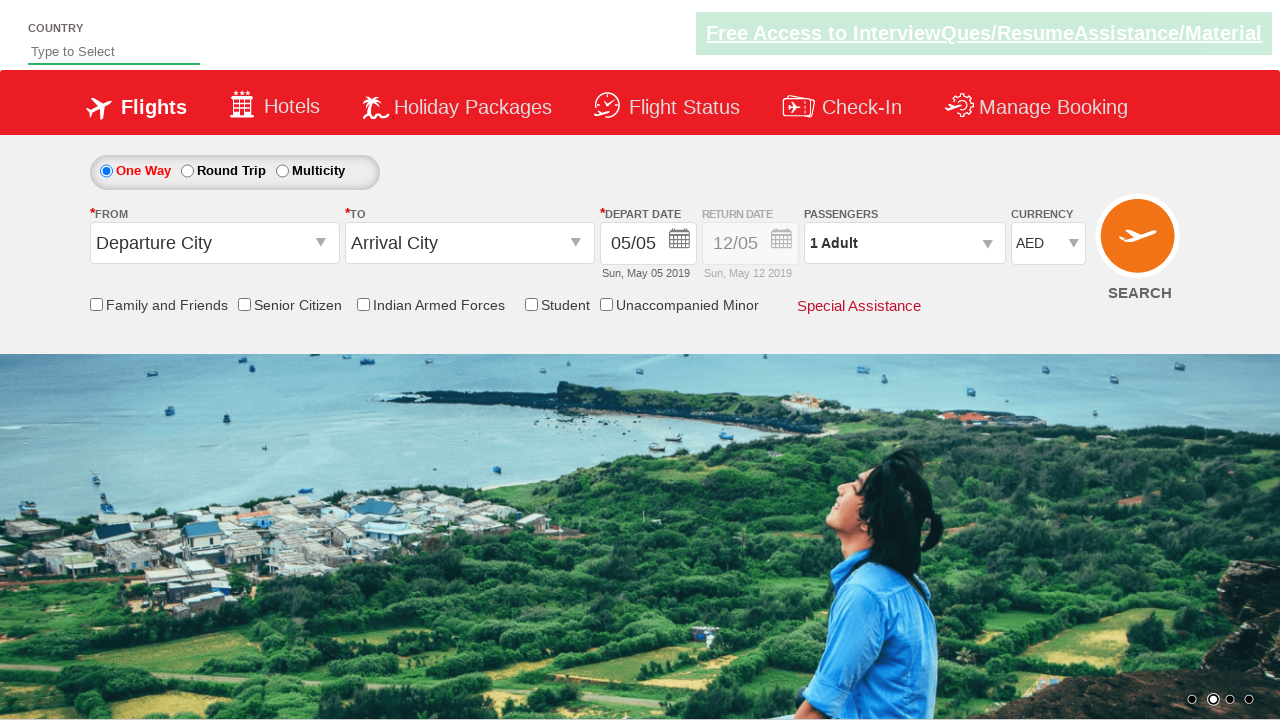

Selected currency option at index 3 on select#ctl00_mainContent_DropDownListCurrency
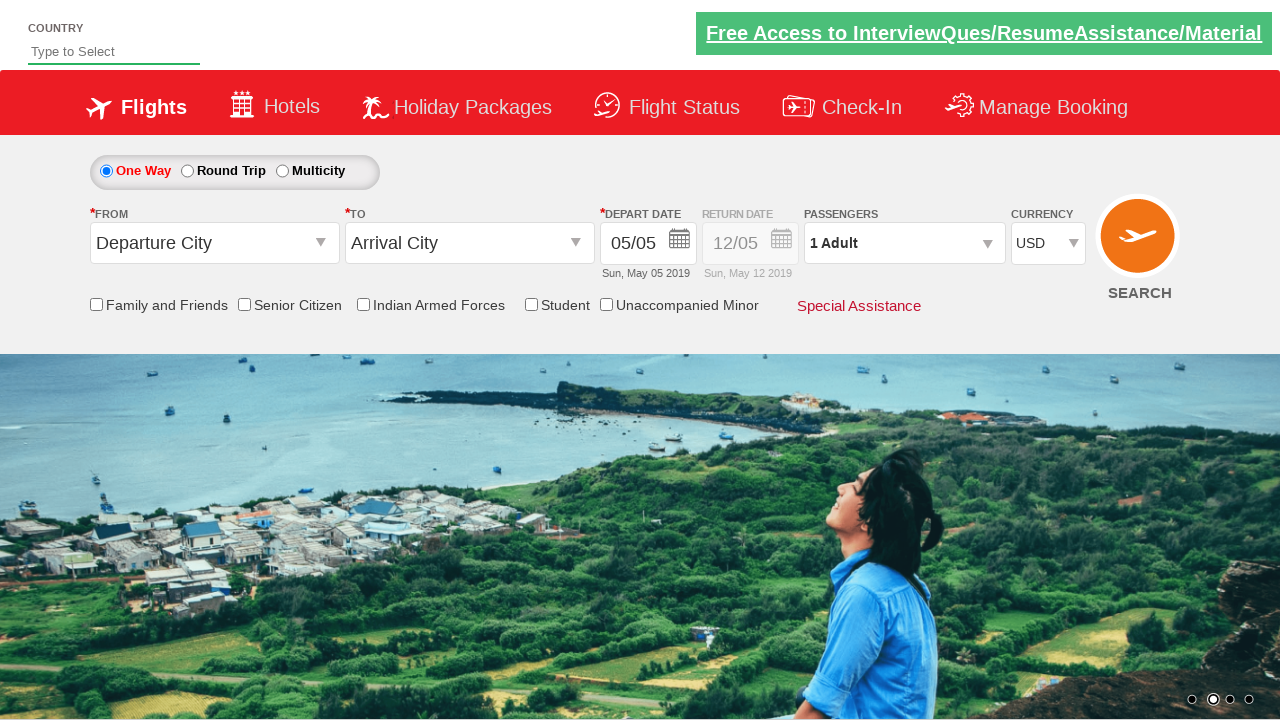

Waited 1 second to observe index 3 selection
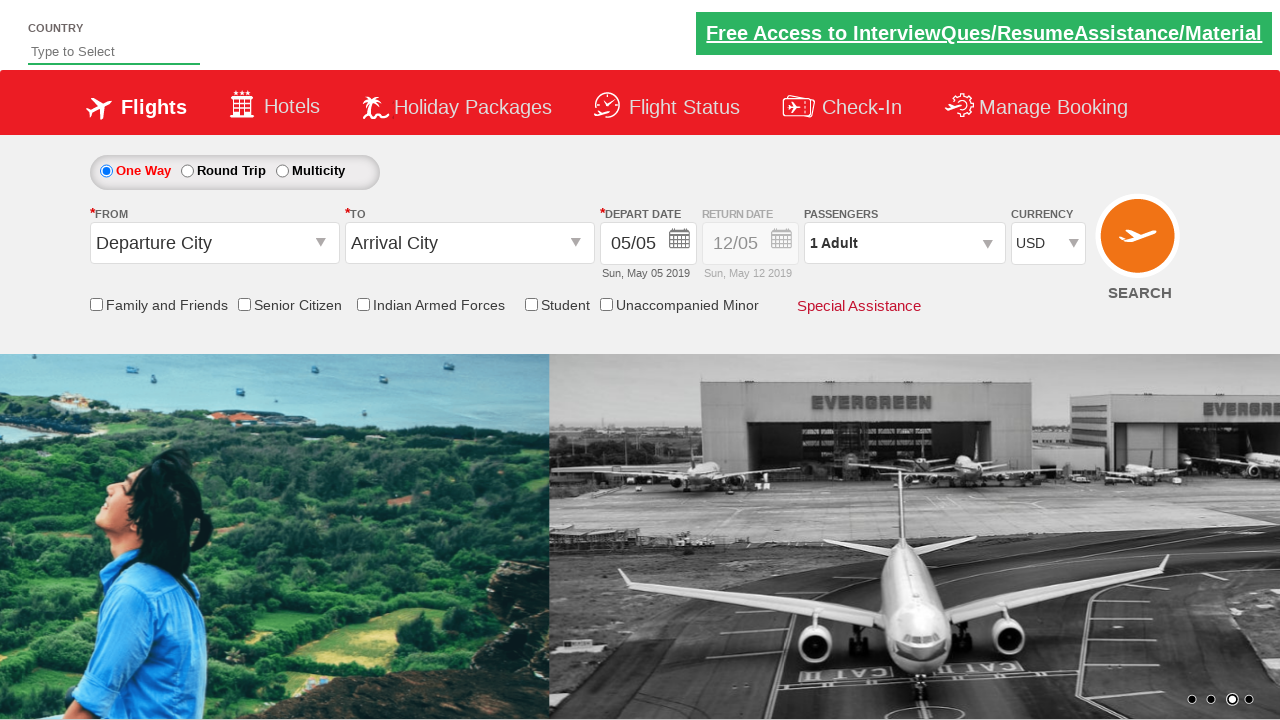

Selected INR currency option by value on select#ctl00_mainContent_DropDownListCurrency
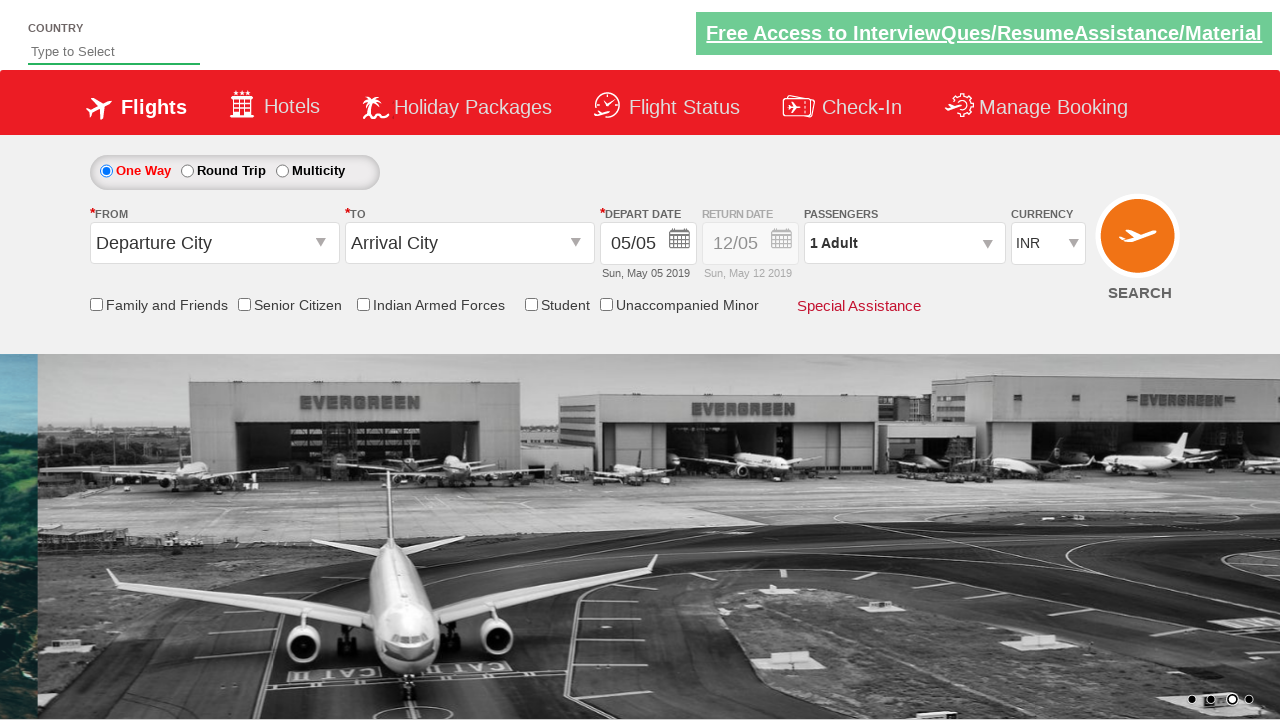

Waited 1 second to observe final INR selection
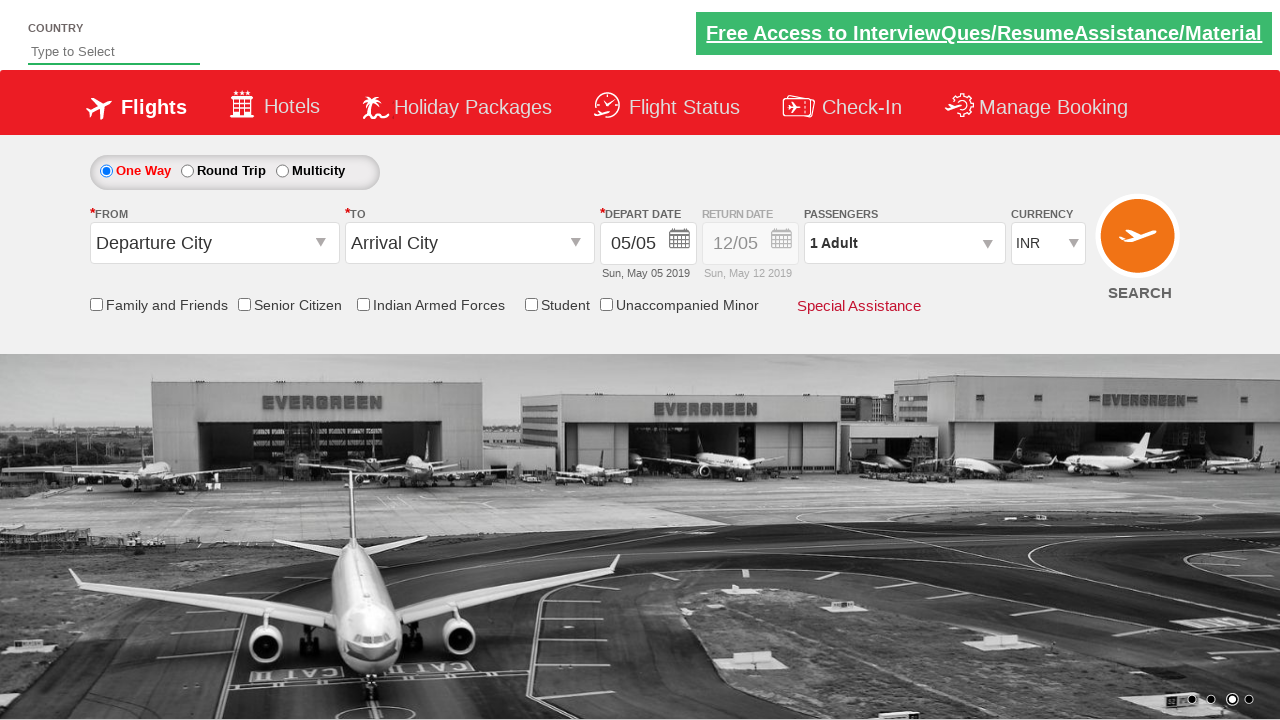

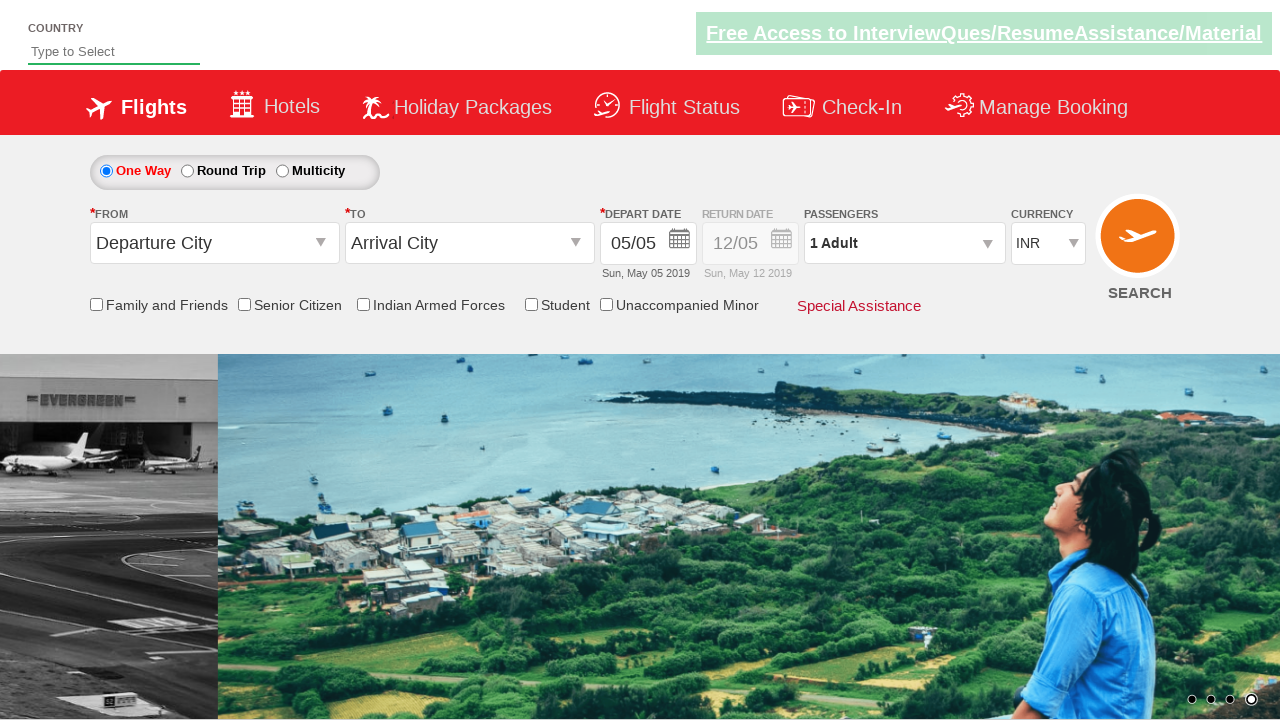